Clicks a button that triggers a JavaScript confirm dialog, accepts it, and verifies the result message

Starting URL: http://the-internet.herokuapp.com/javascript_alerts

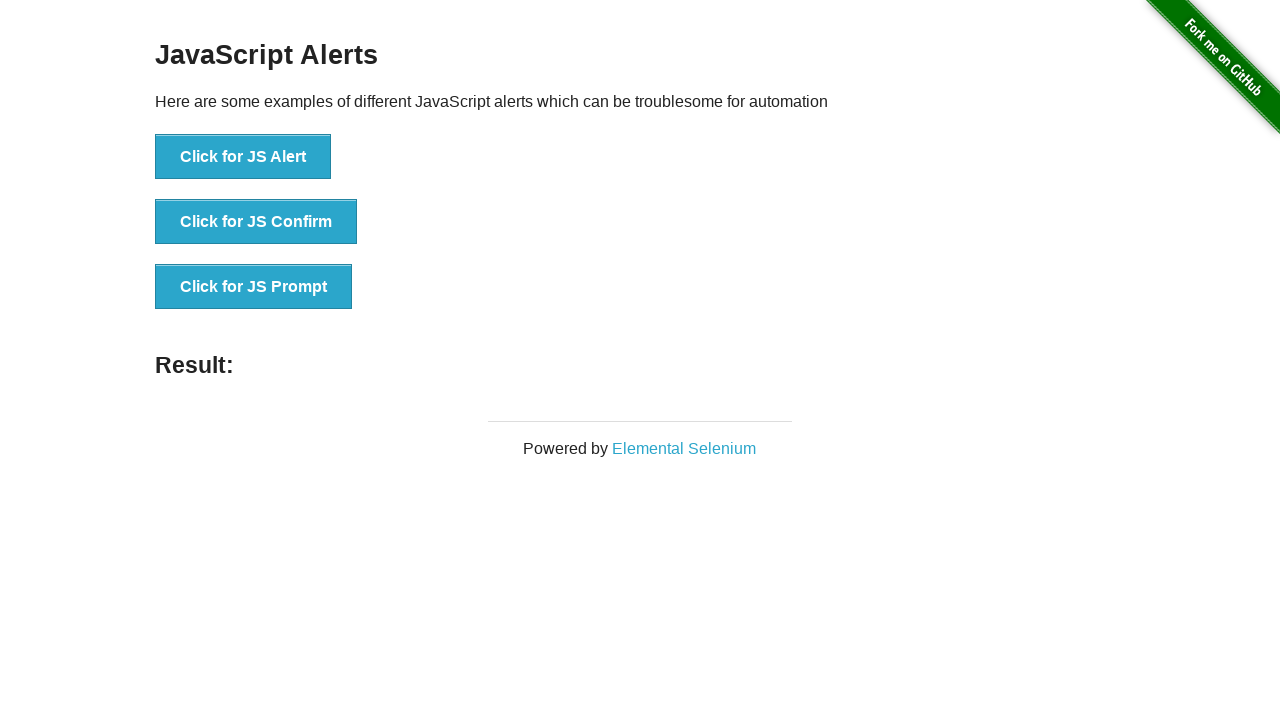

Set up dialog handler to accept confirm dialogs
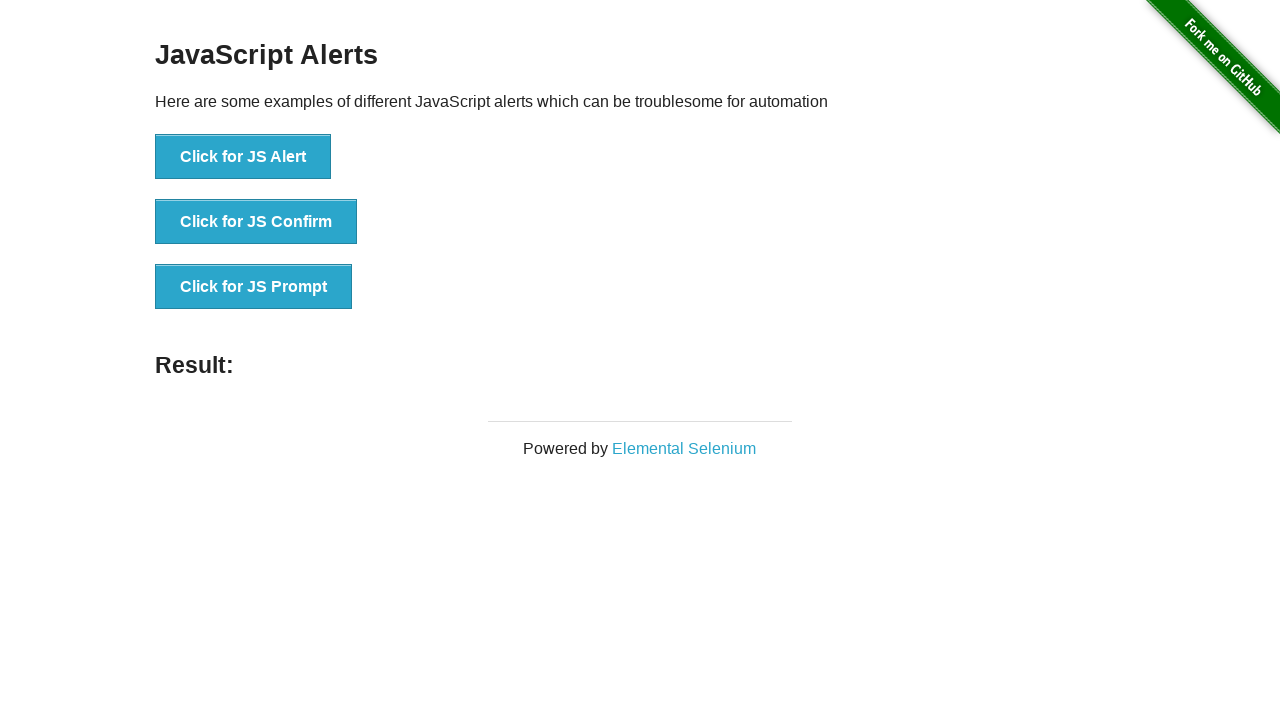

Clicked button to trigger JavaScript confirm dialog at (256, 222) on button[onclick='jsConfirm()']
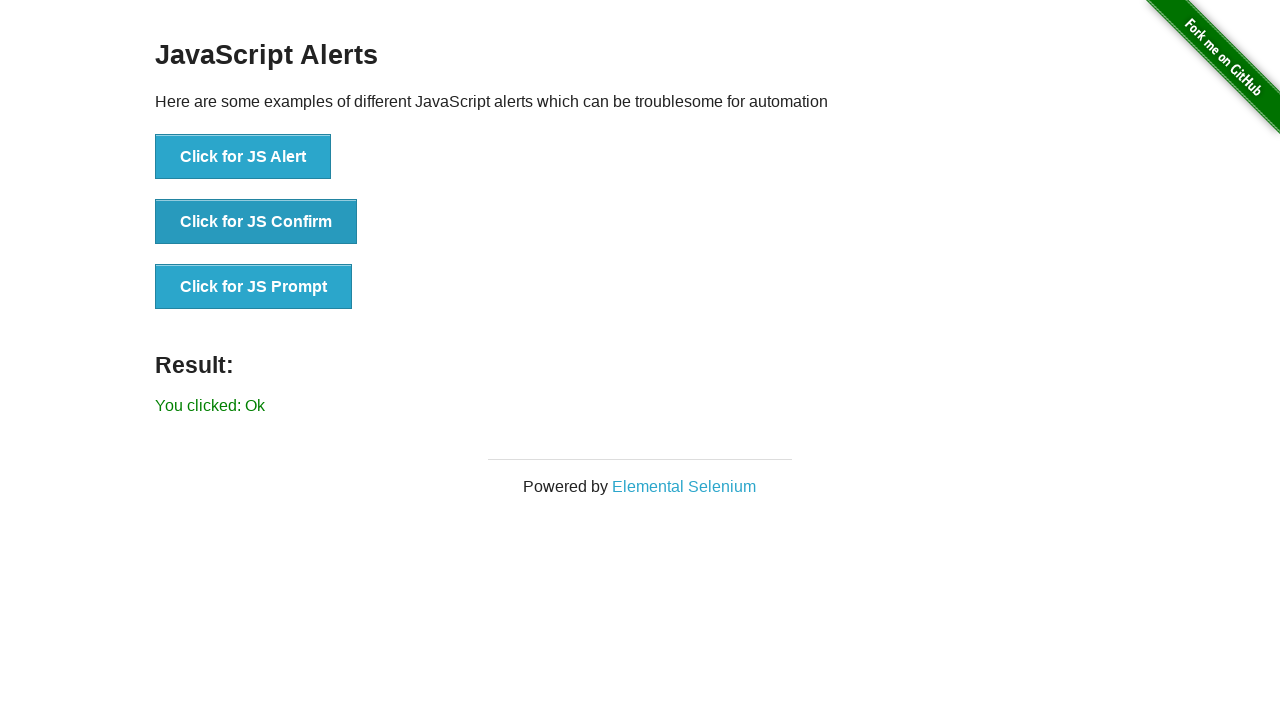

Located result element
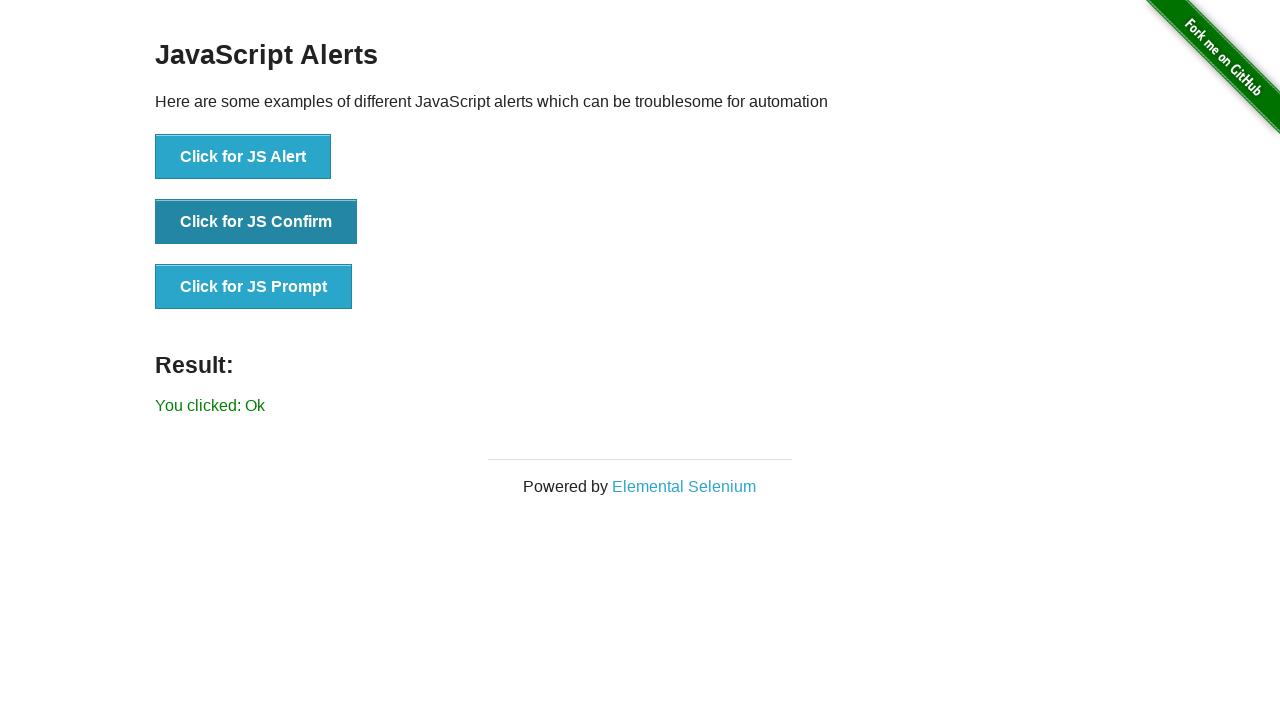

Waited for result message to appear
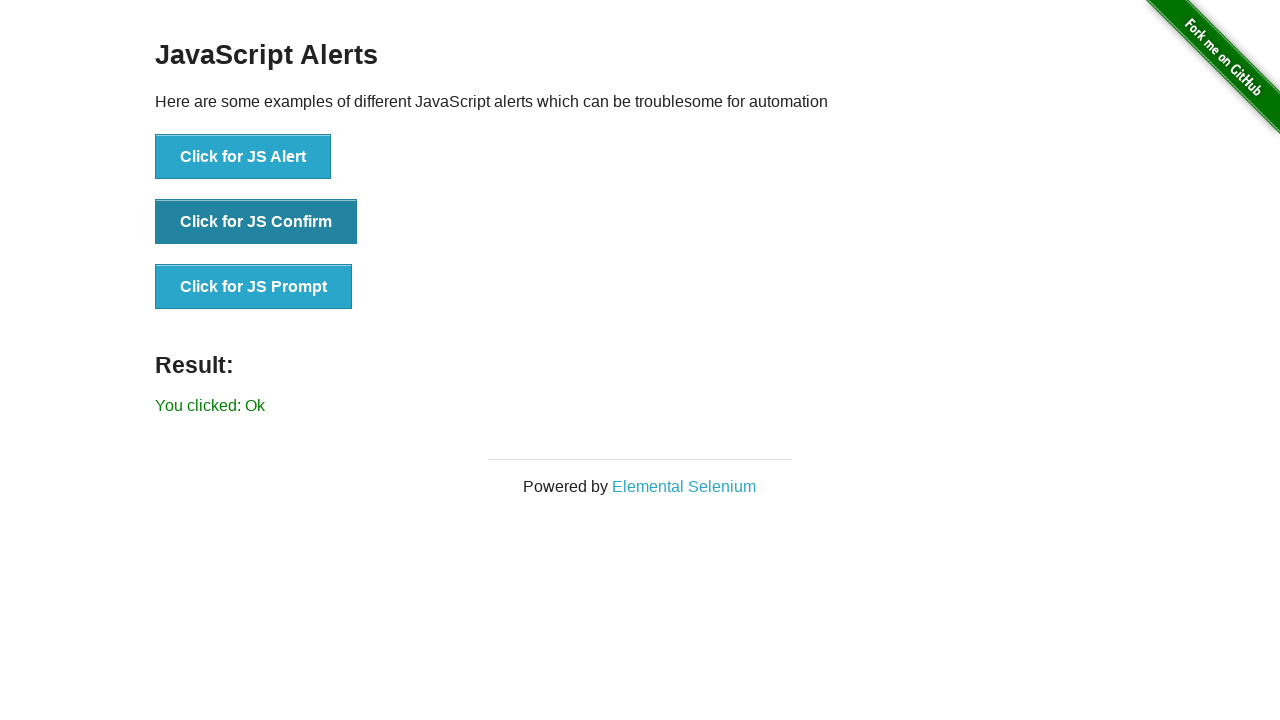

Verified result message shows 'You clicked: Ok'
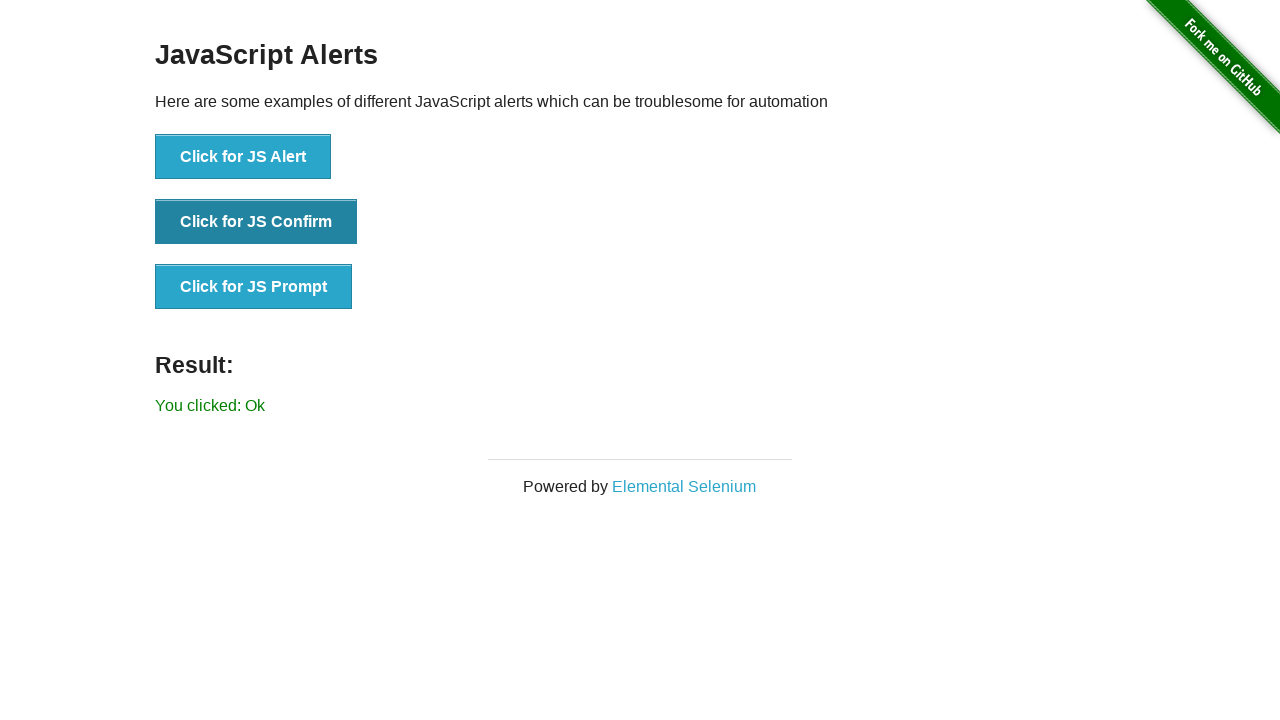

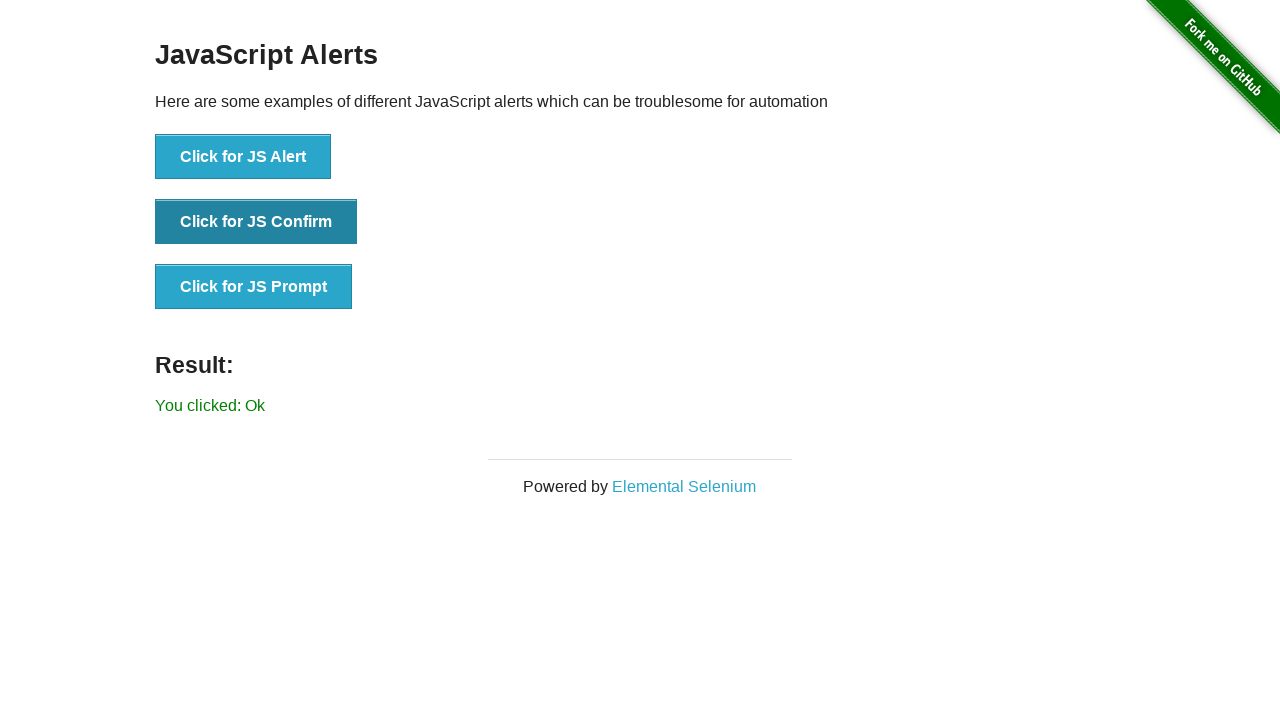